Navigates to the Applitools Frames Test Page and fills an input field with text

Starting URL: http://applitools.github.io/demo/TestPages/FramesTestPage/

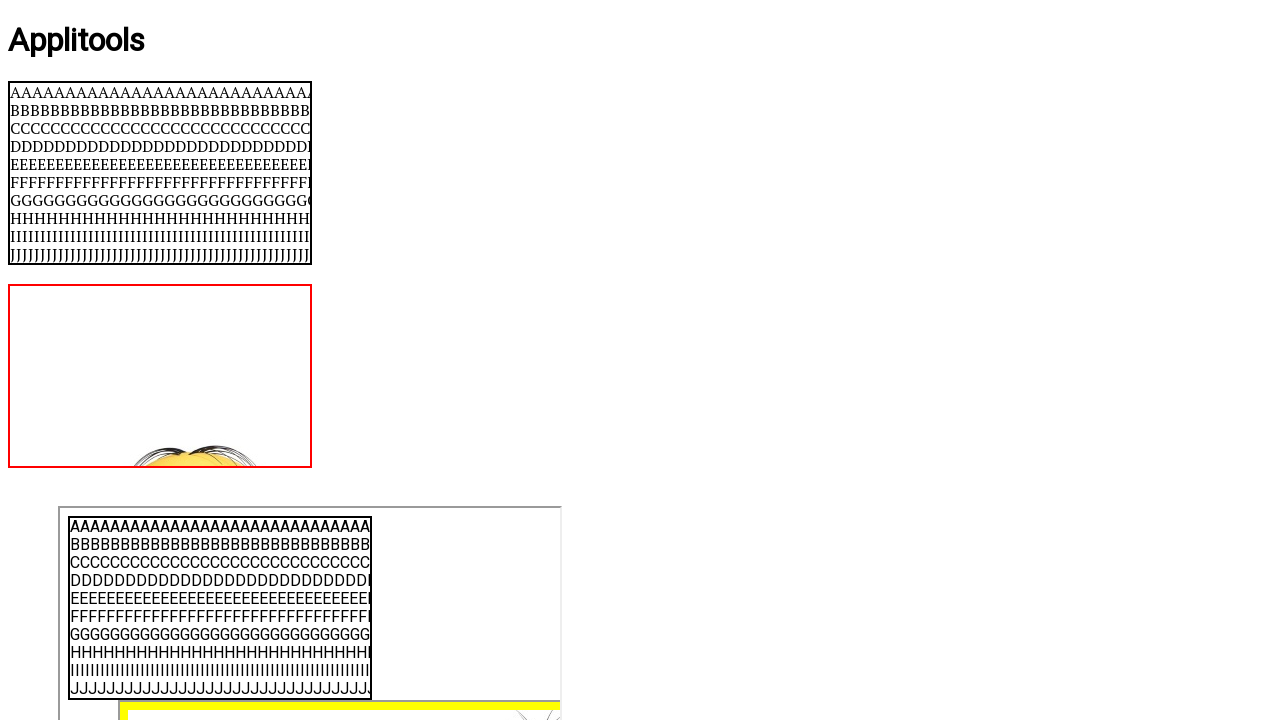

Filled input field with 'My Input' on input
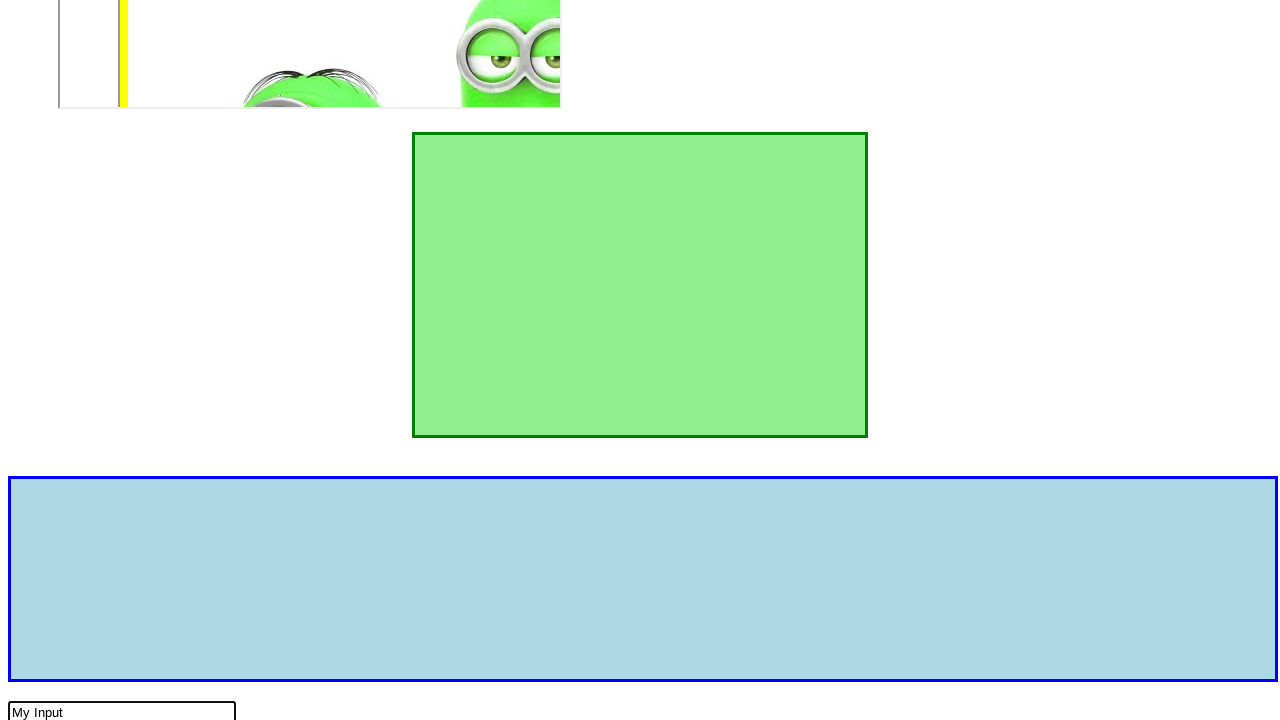

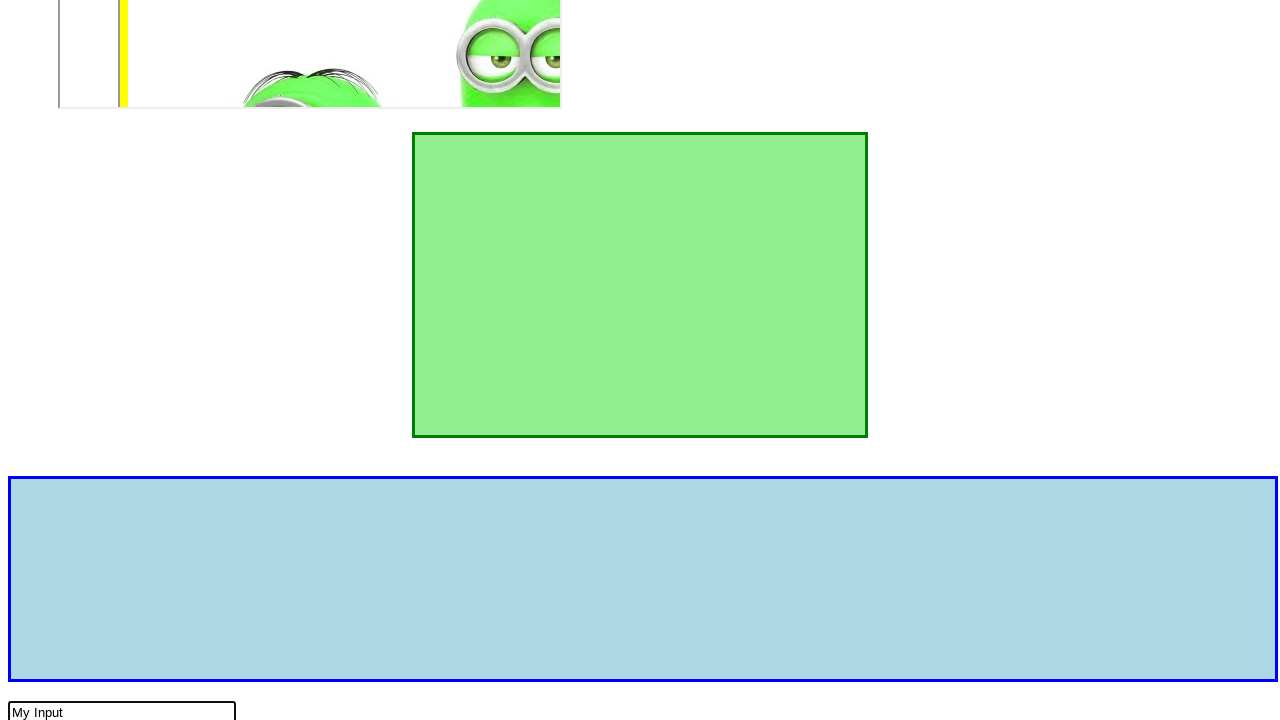